Tests random selection on a jQuery selectable widget by holding Control/Command key and clicking on items 1, 4, 6, and 8 to select them individually.

Starting URL: https://automationfc.github.io/jquery-selectable/

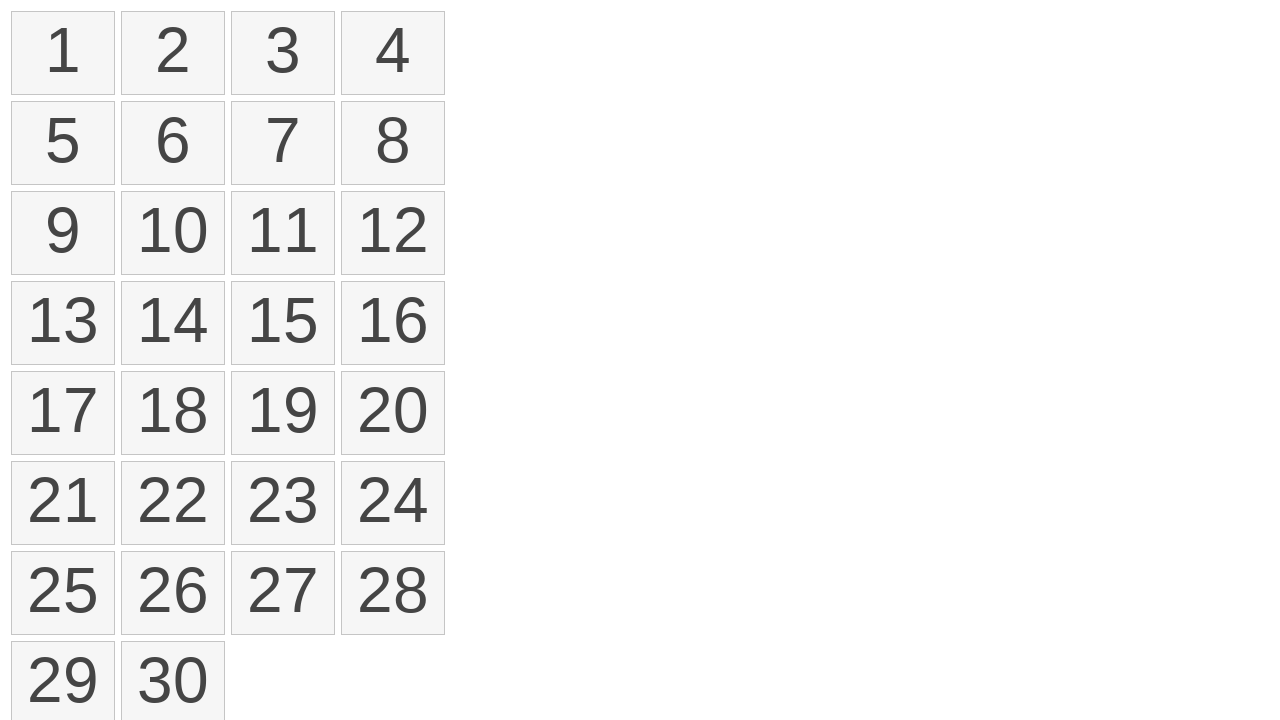

Waited for selectable list items to load
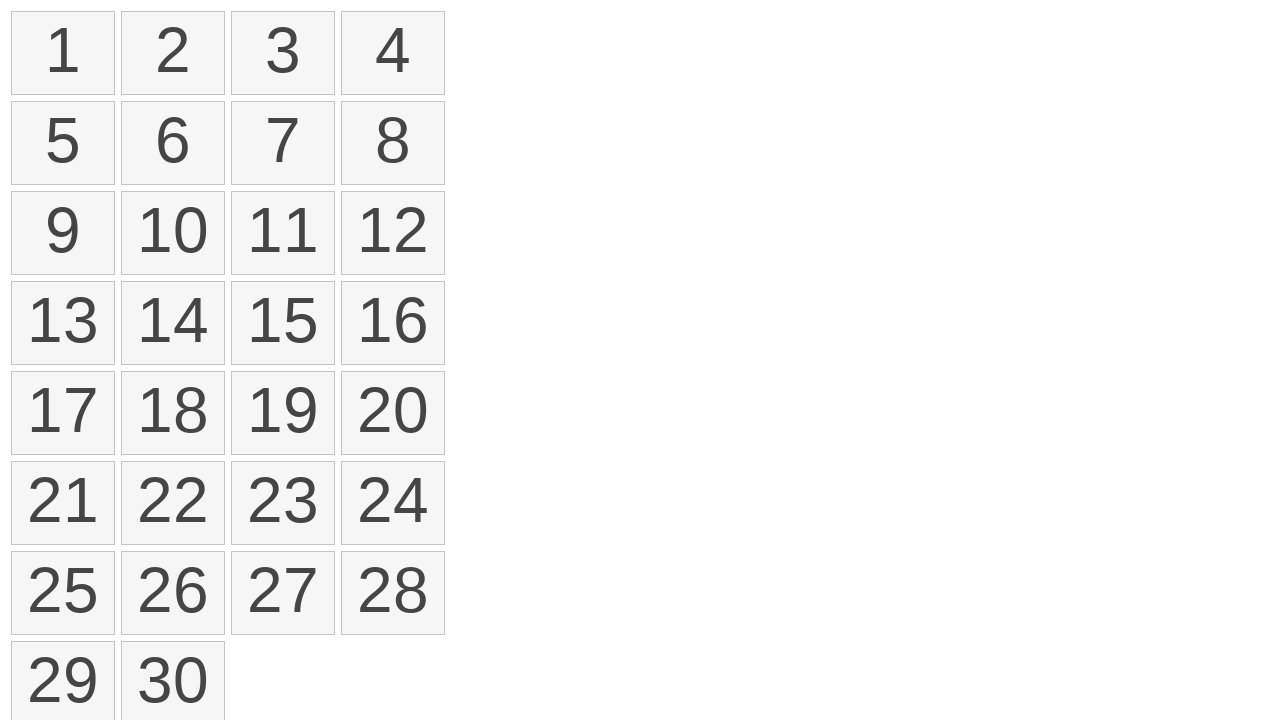

Located all selectable list items
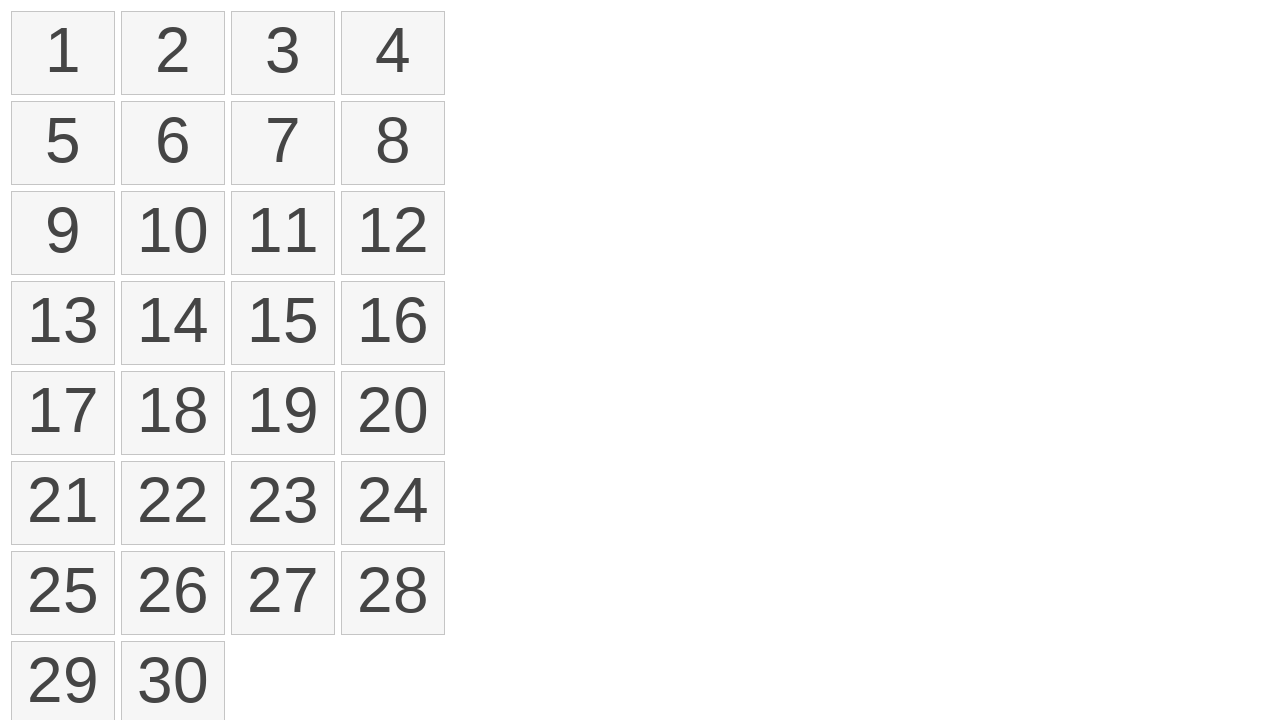

Pressed Control key down to enable multi-select mode
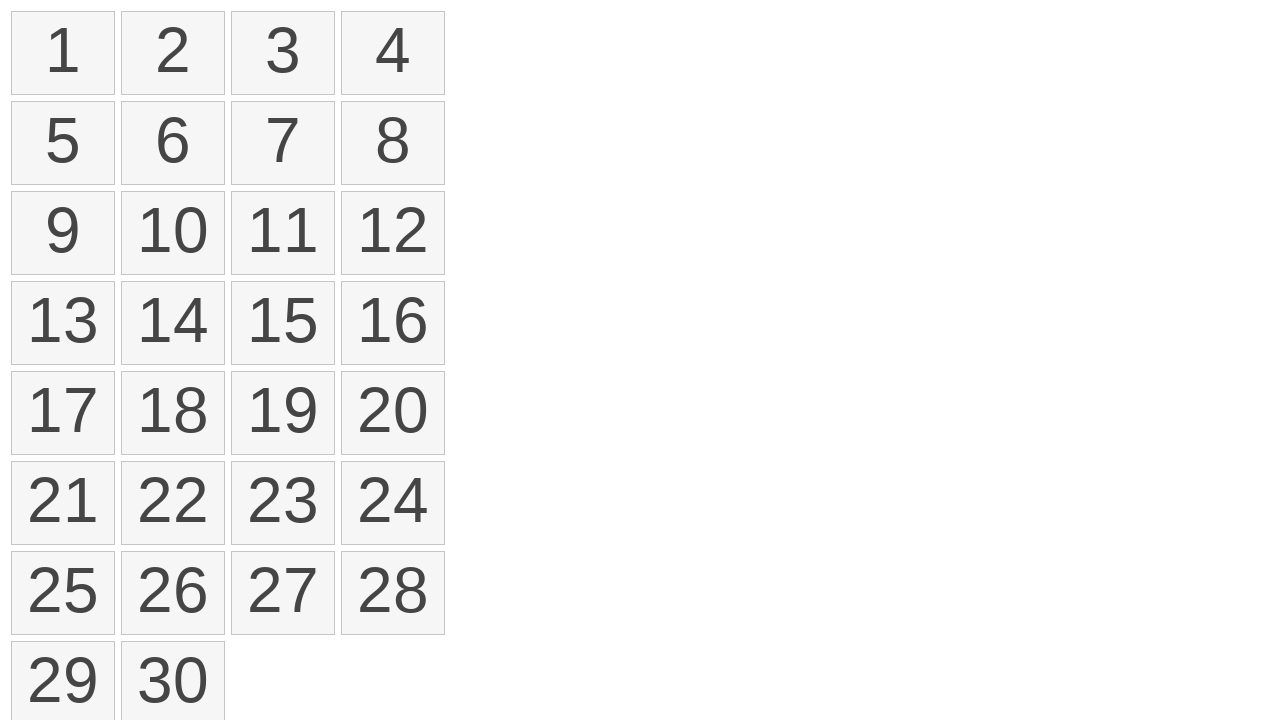

Clicked item 1 while holding Control key at (63, 53) on ol#selectable > li >> nth=0
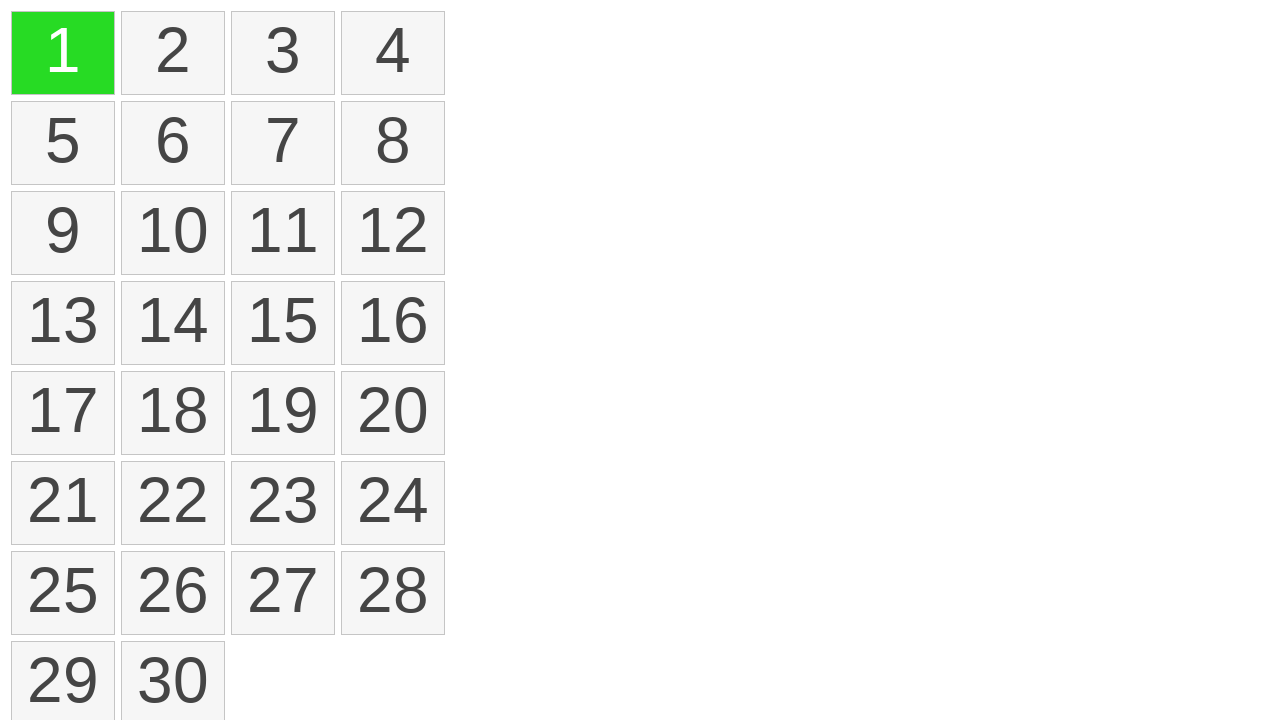

Clicked item 4 while holding Control key at (393, 53) on ol#selectable > li >> nth=3
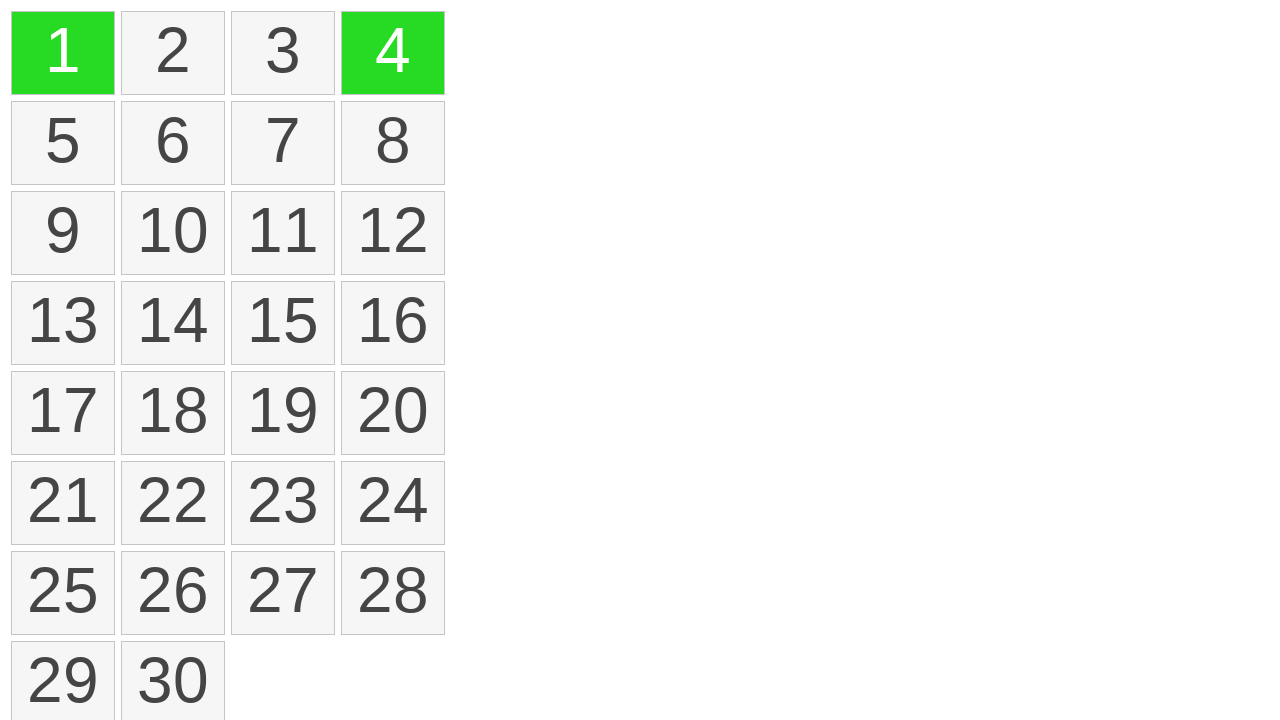

Clicked item 6 while holding Control key at (173, 143) on ol#selectable > li >> nth=5
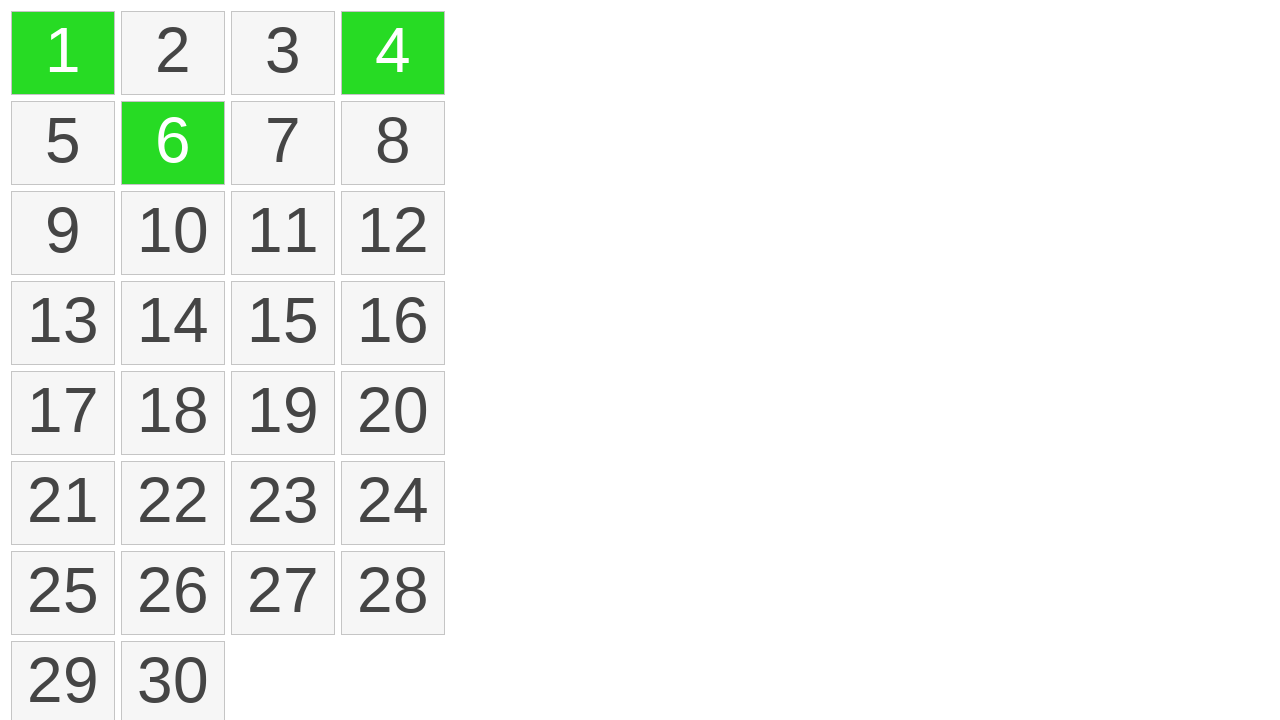

Clicked item 8 while holding Control key at (393, 143) on ol#selectable > li >> nth=7
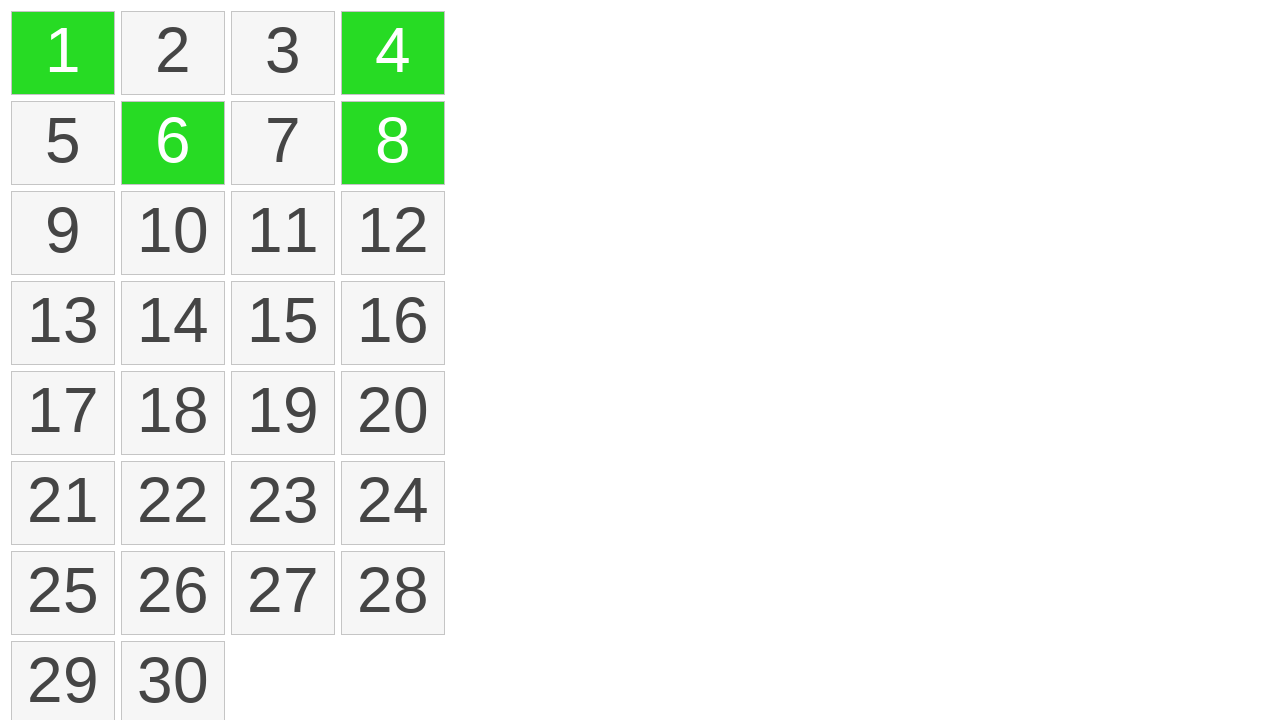

Released Control key to exit multi-select mode
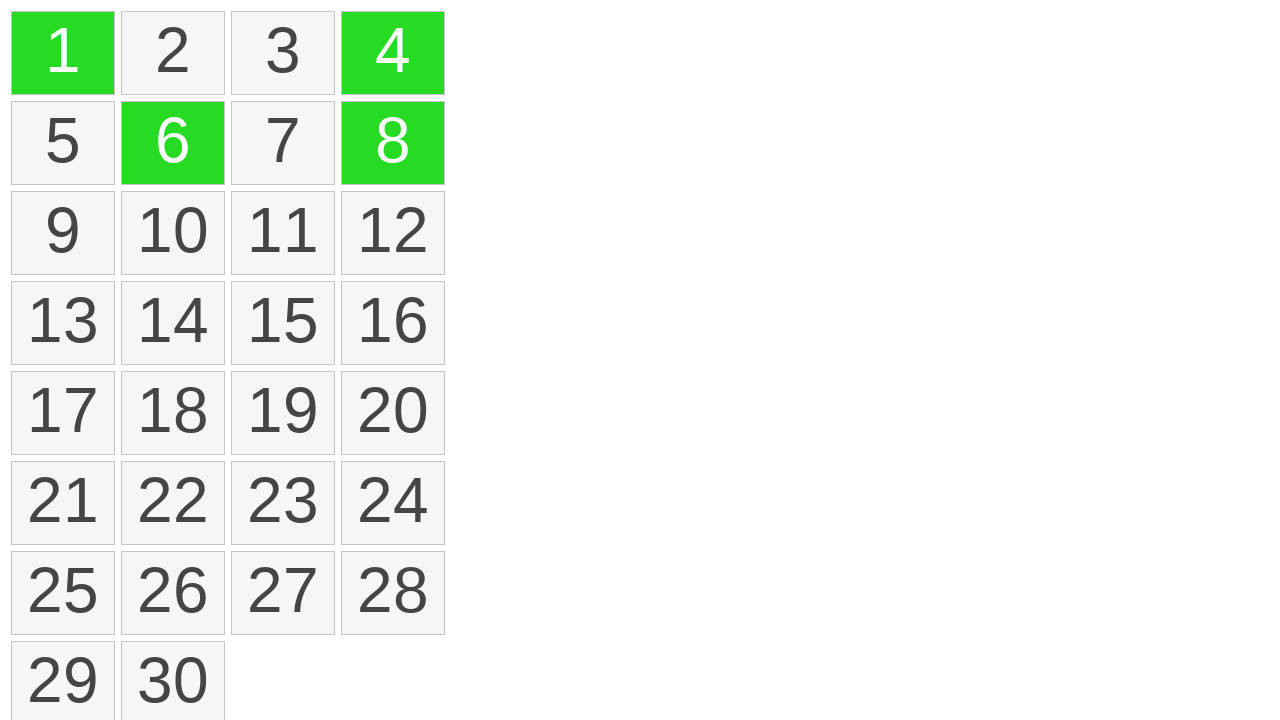

Waited 500ms for selection state to settle
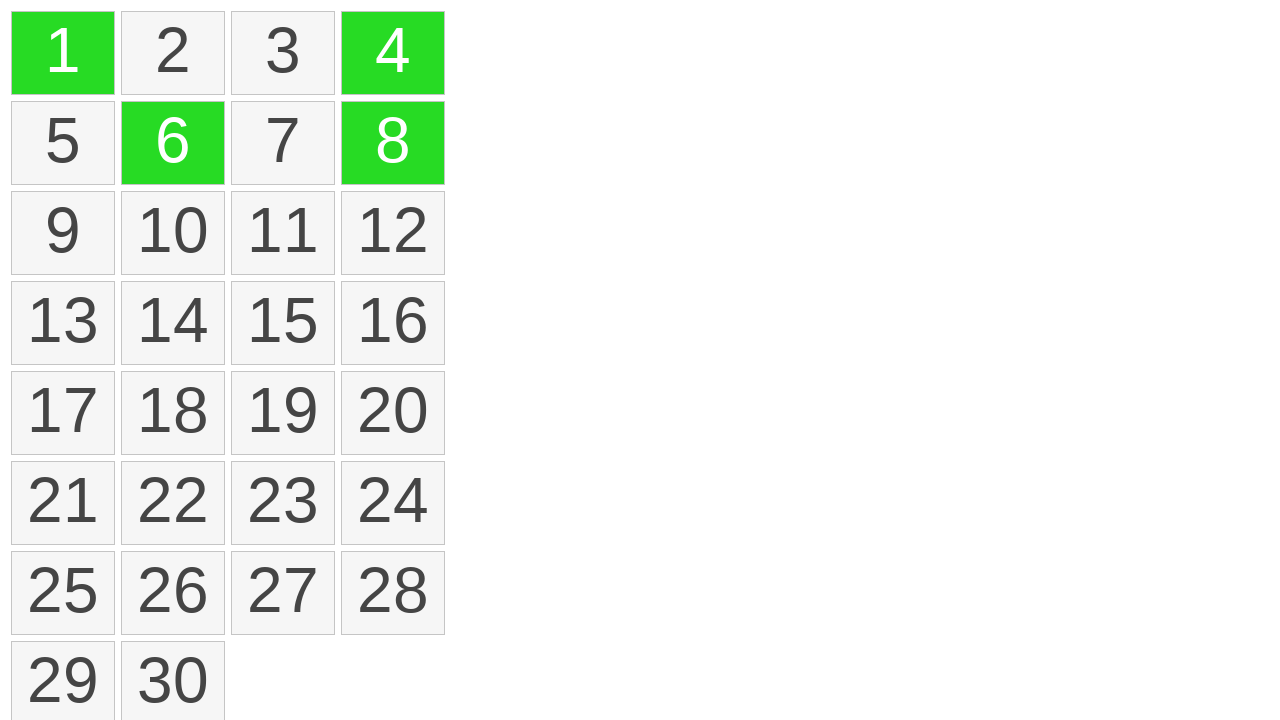

Located all selected items
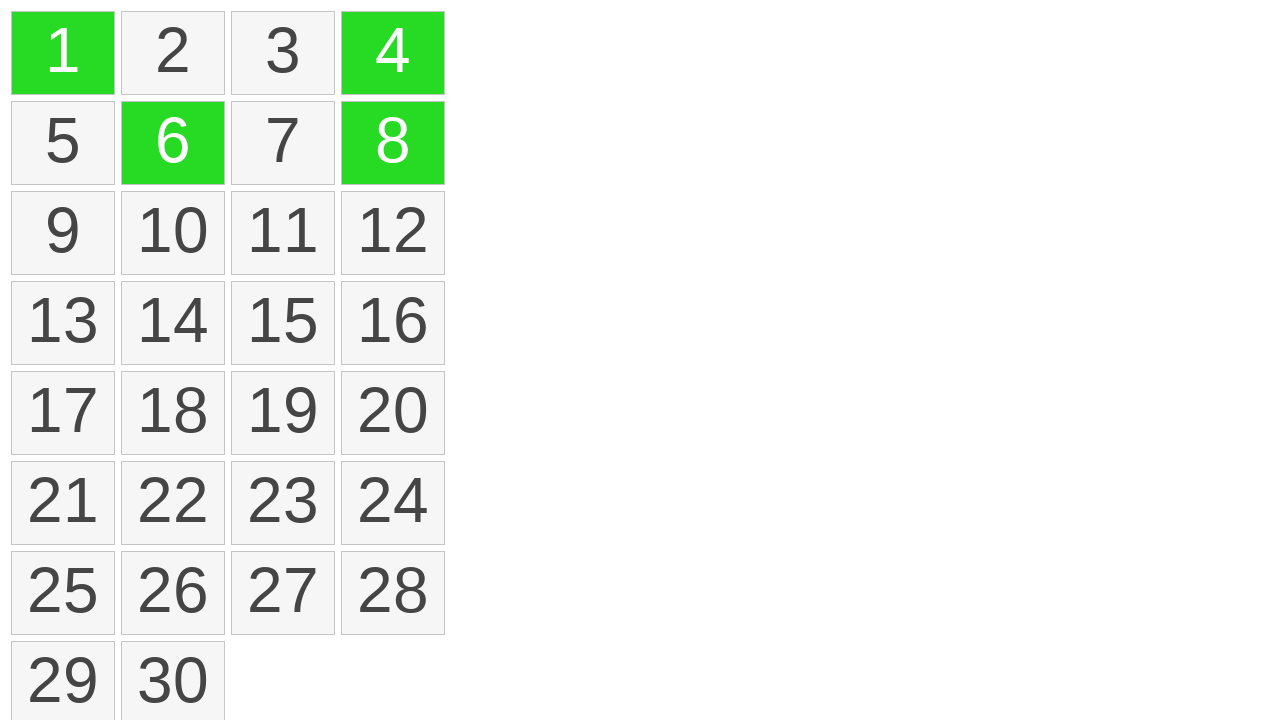

Verified that exactly 4 items are selected
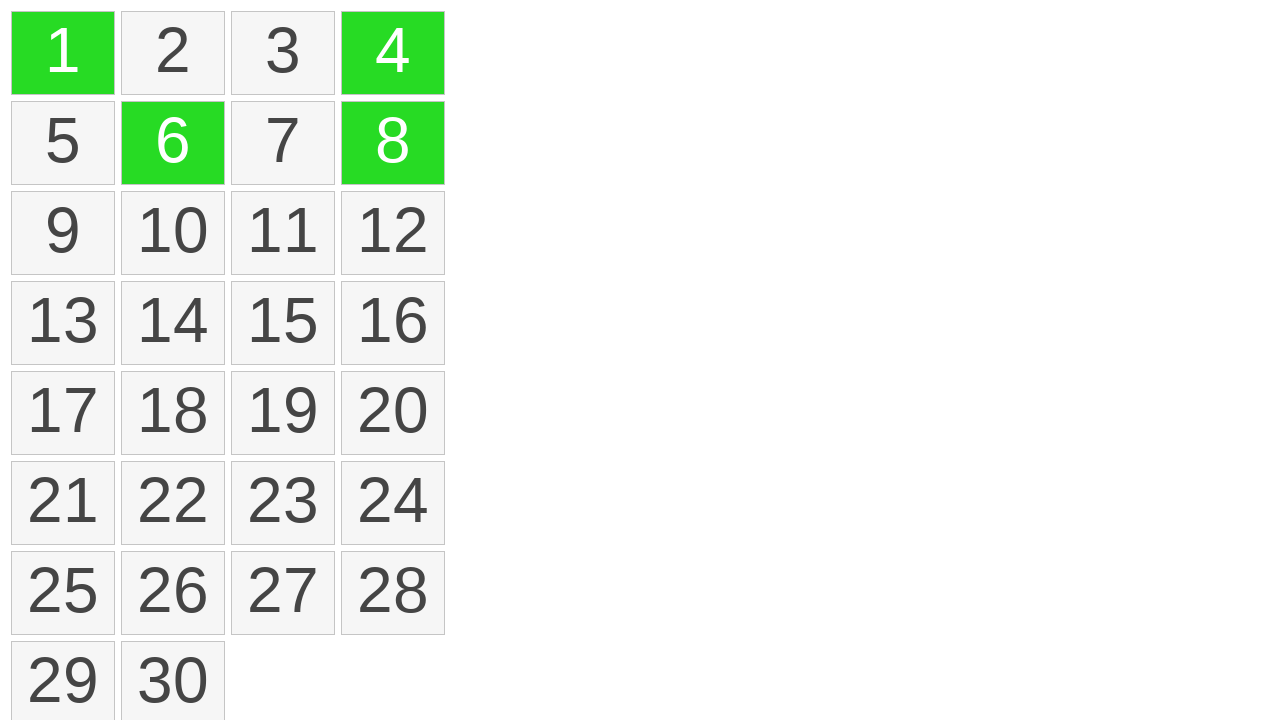

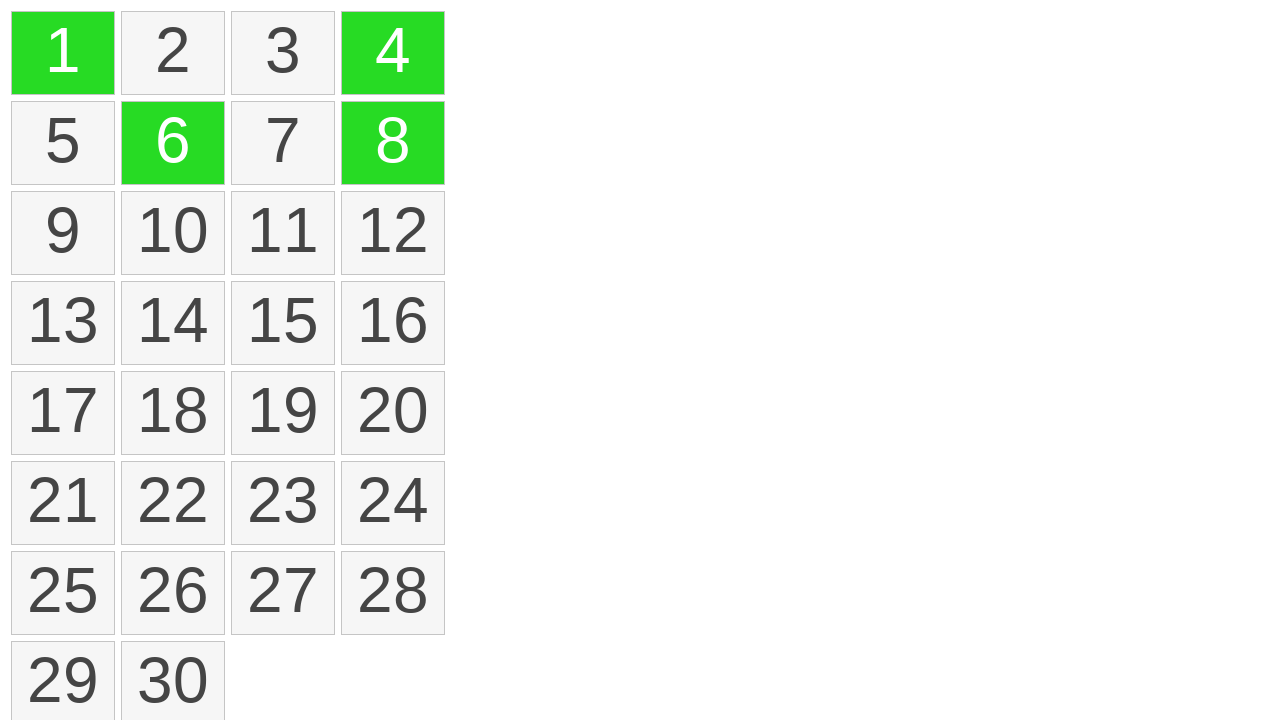